Adds a Samsung Galaxy S6 to cart, navigates to cart page, and verifies the Delete button is present.

Starting URL: https://www.demoblaze.com/index.html

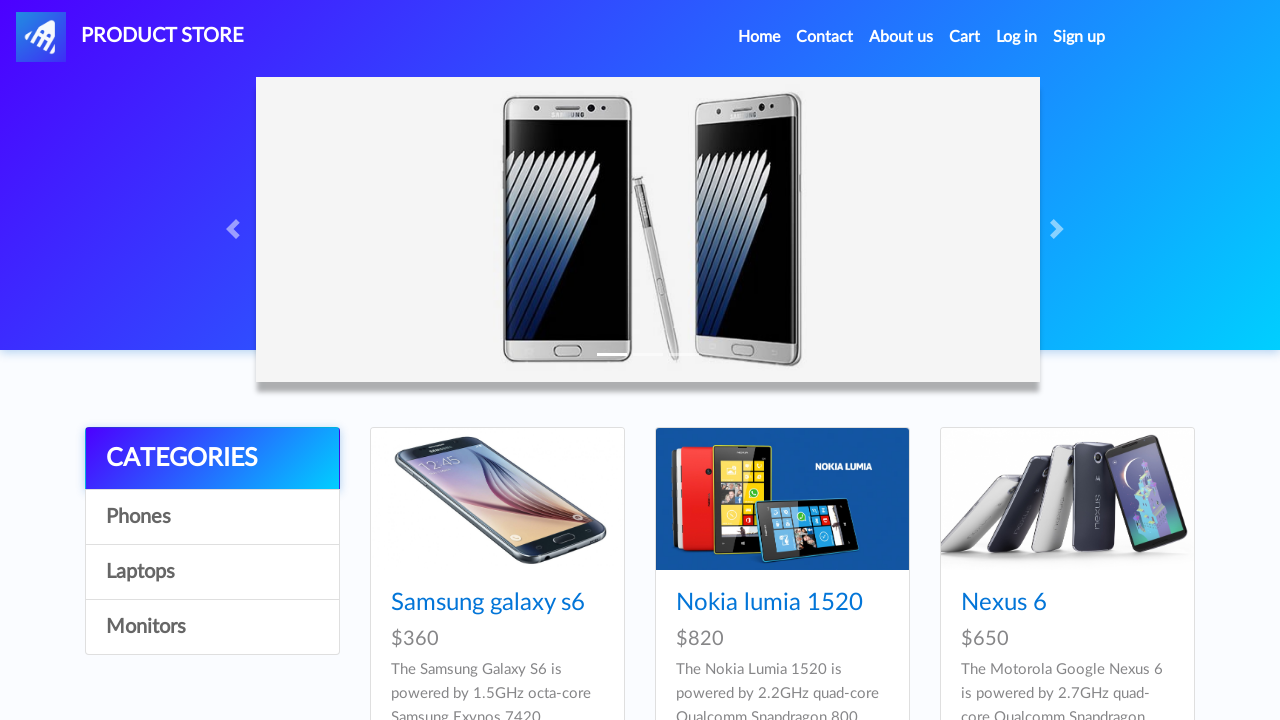

Clicked on Samsung Galaxy S6 product link at (488, 603) on xpath=//a[contains(text(),'Samsung galaxy s6')]
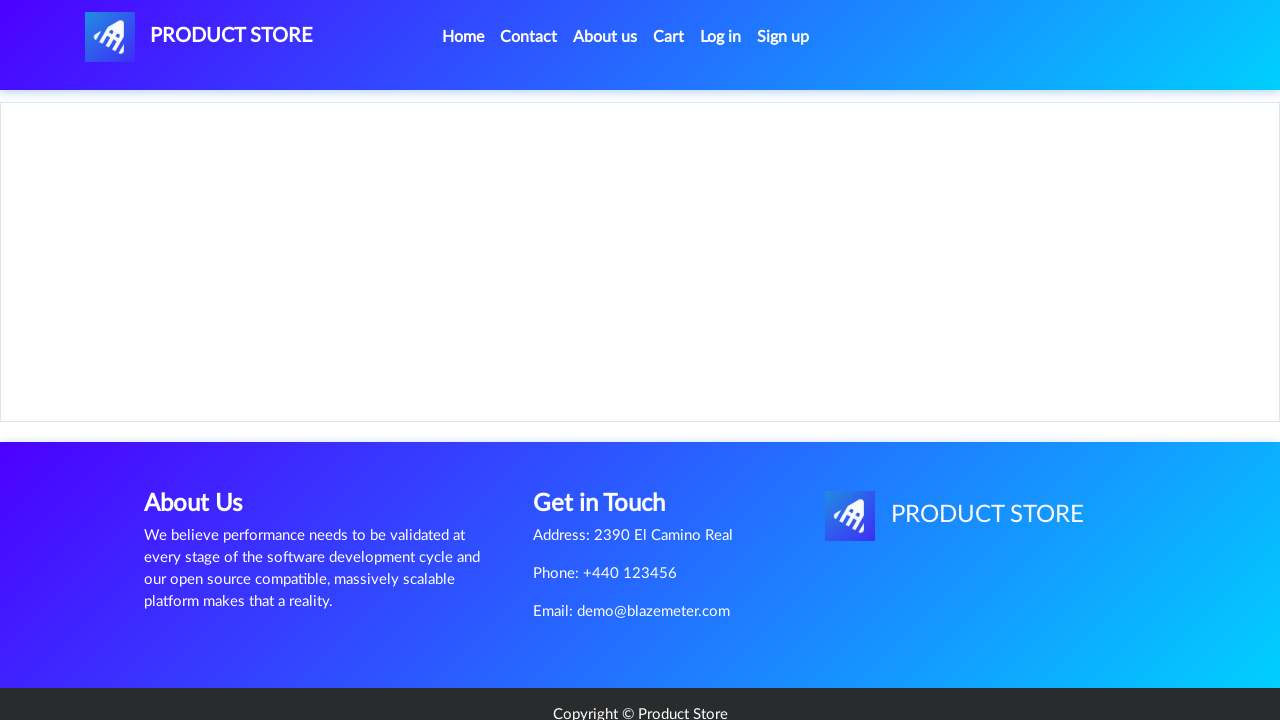

Waited for product page to load
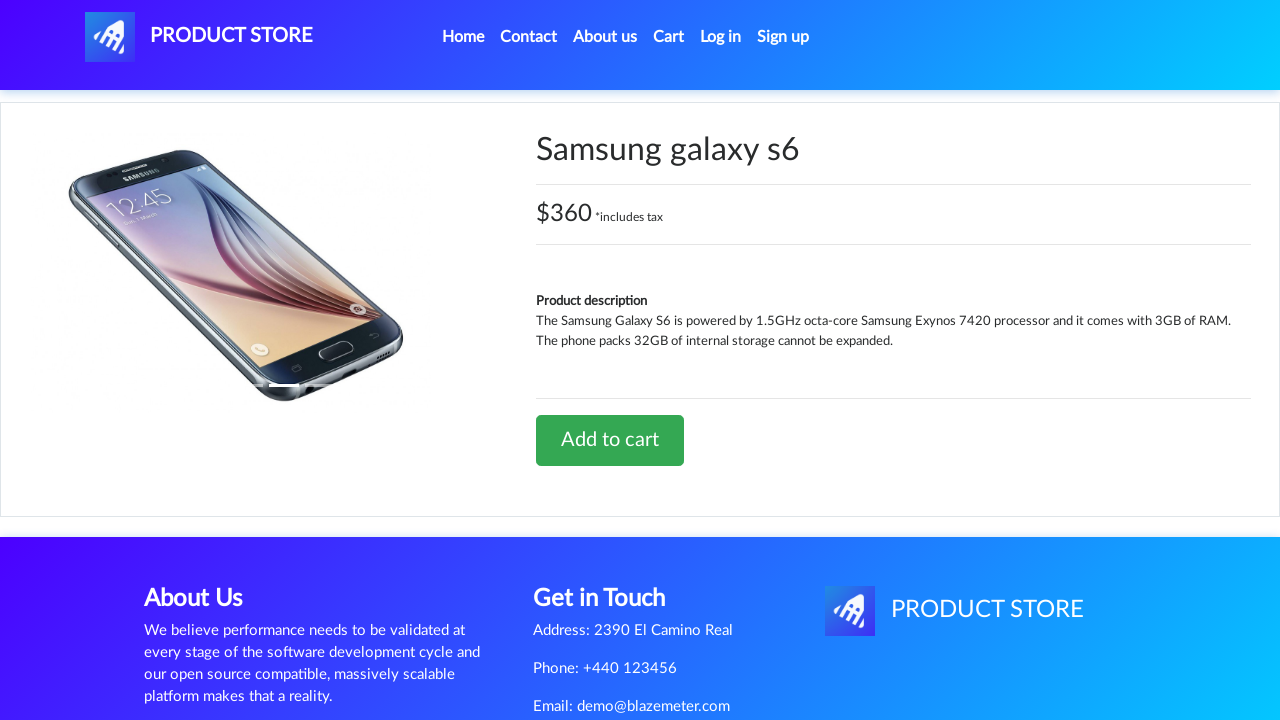

Clicked Add to cart button at (610, 440) on xpath=//a[contains(text(),'Add to cart')]
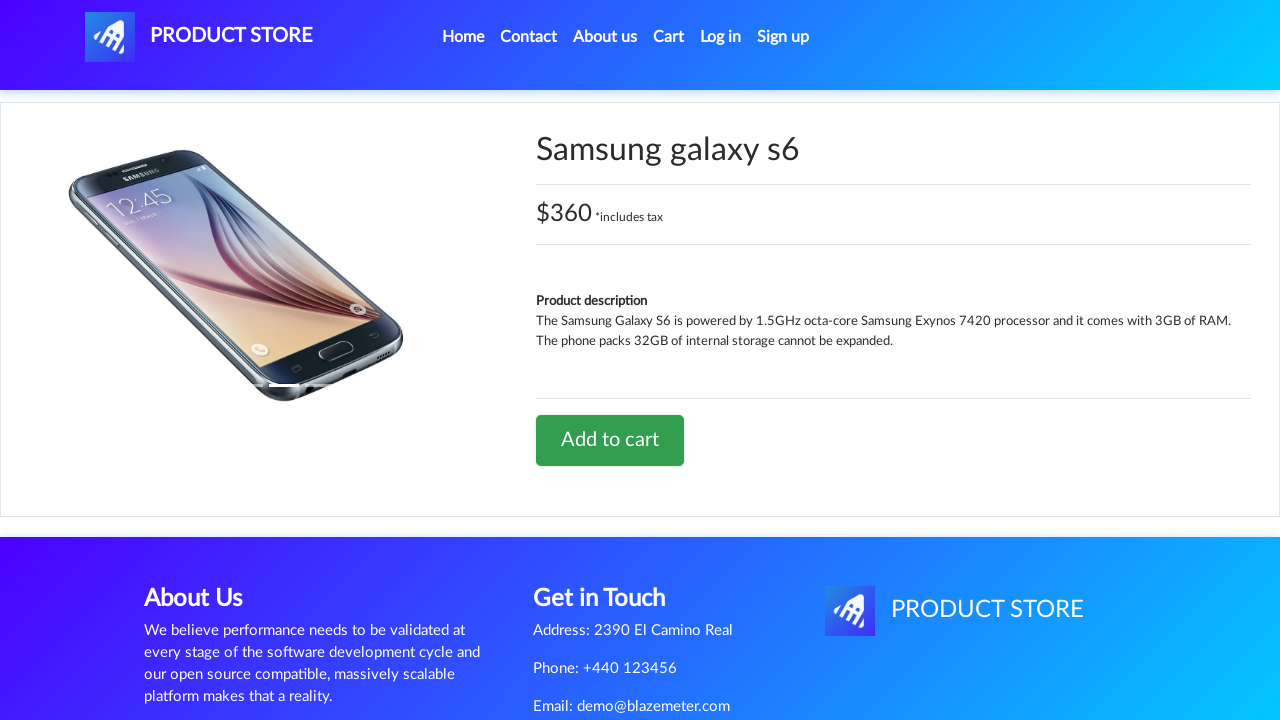

Accepted alert dialog confirming item added to cart
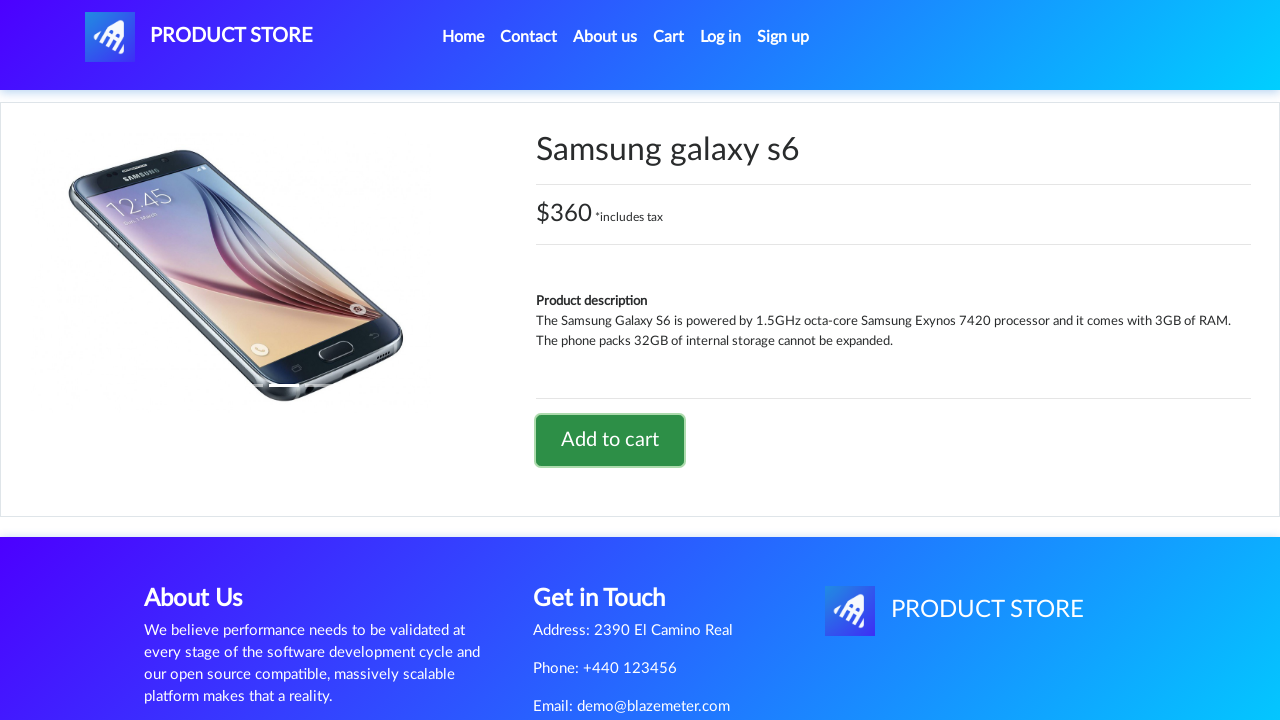

Navigated to home page
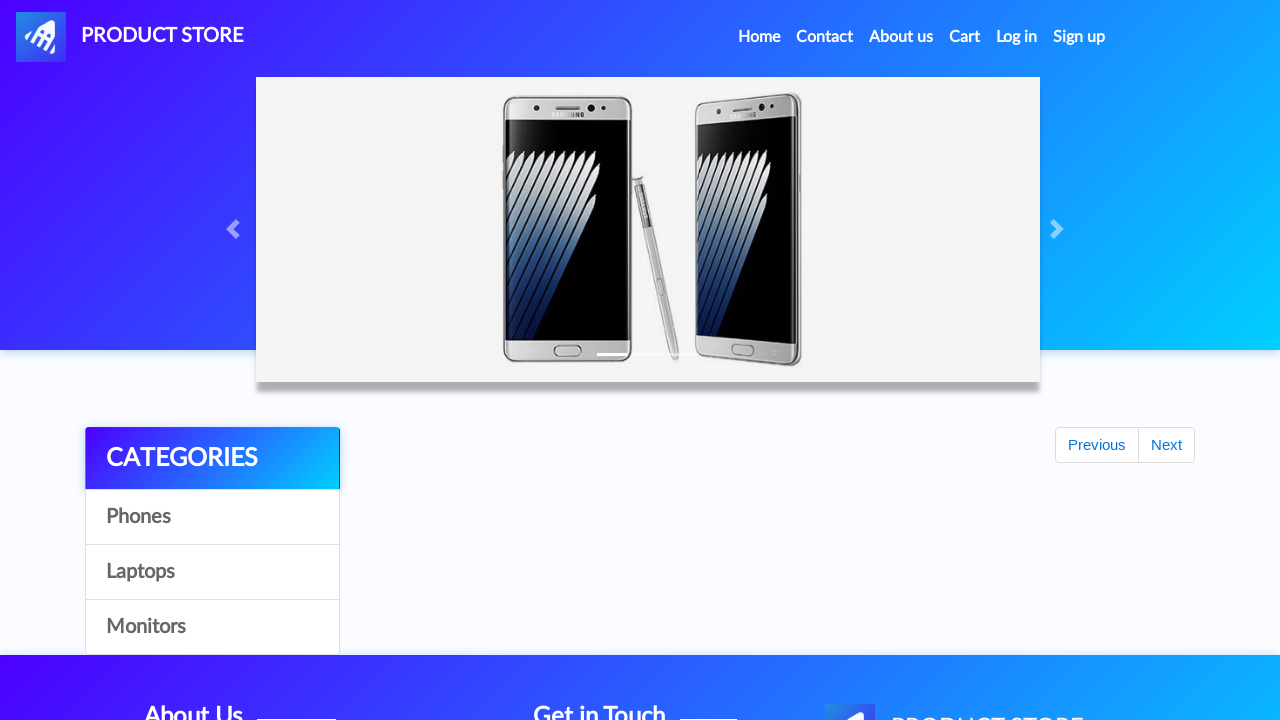

Waited for home page to fully load
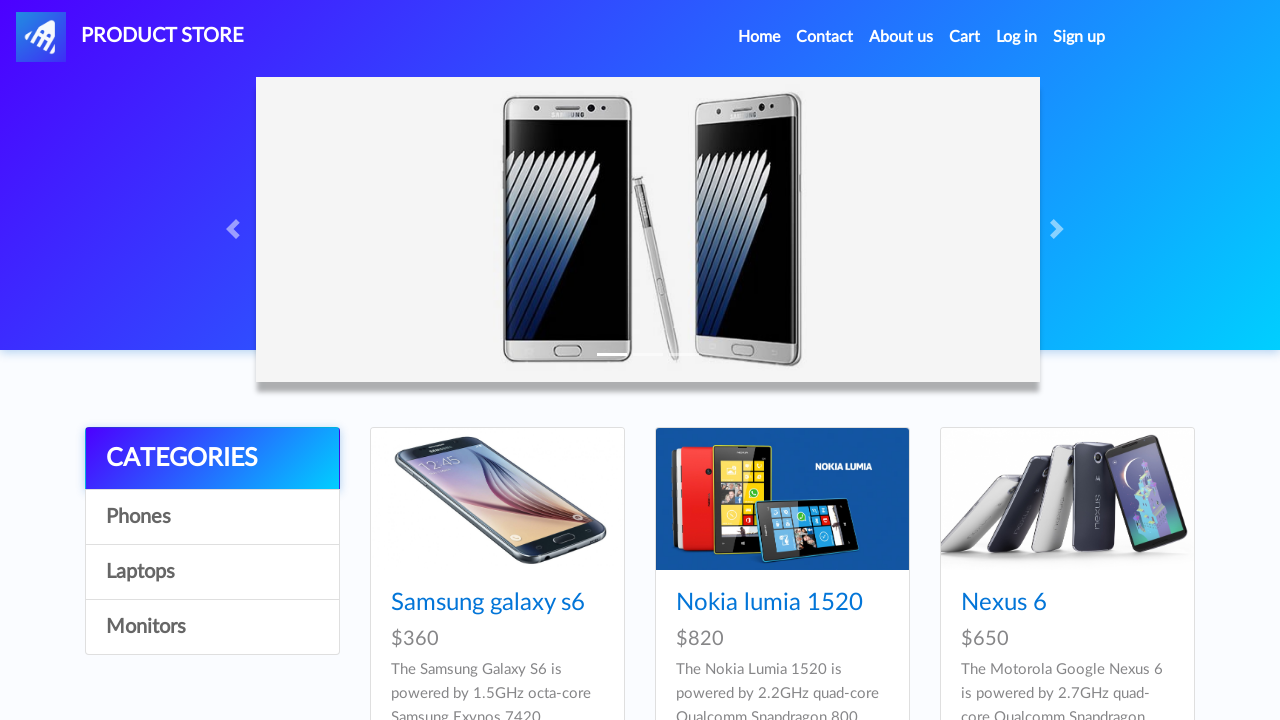

Clicked on Cart link in navigation at (965, 37) on xpath=//a[@id='cartur']
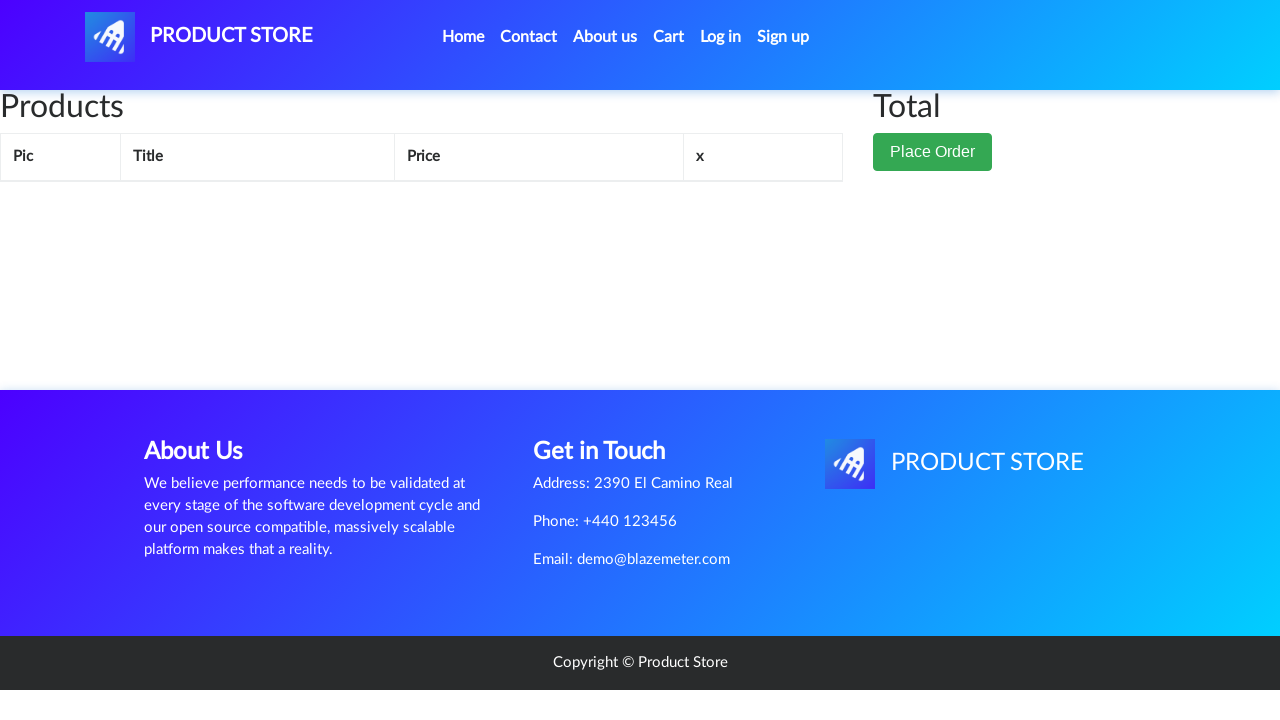

Waited for cart page to fully load
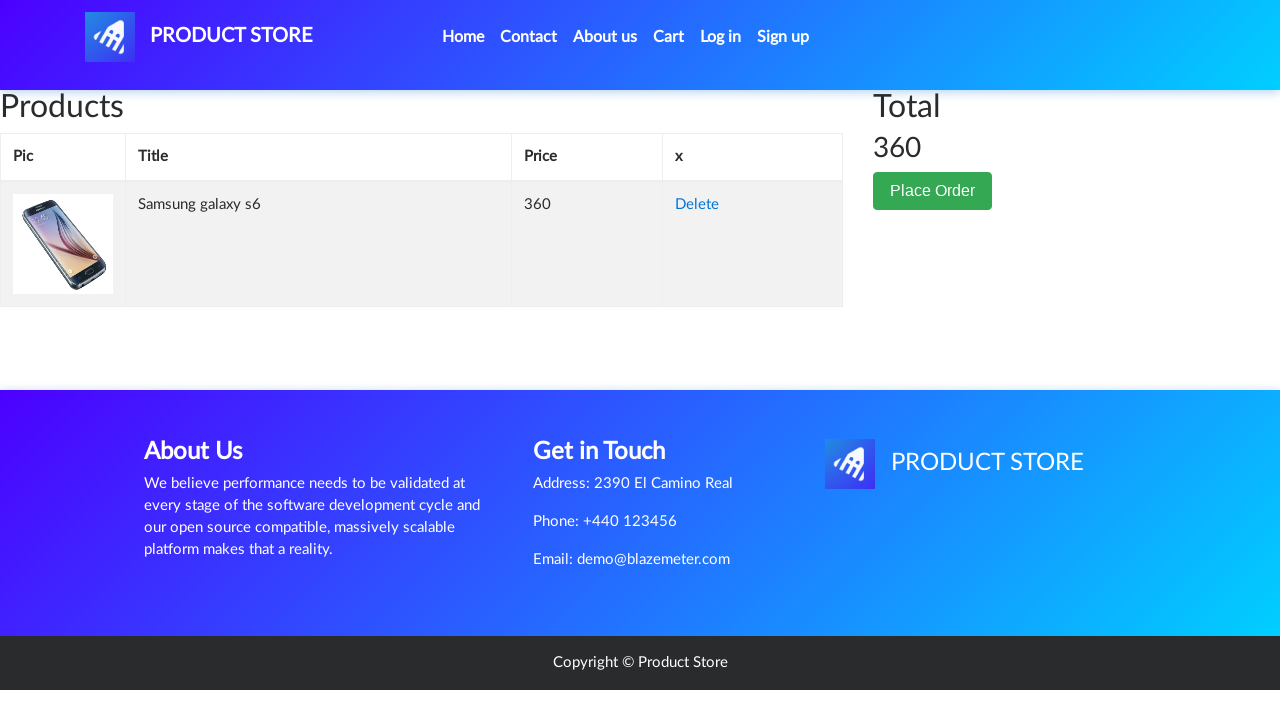

Verified Delete button is present in cart
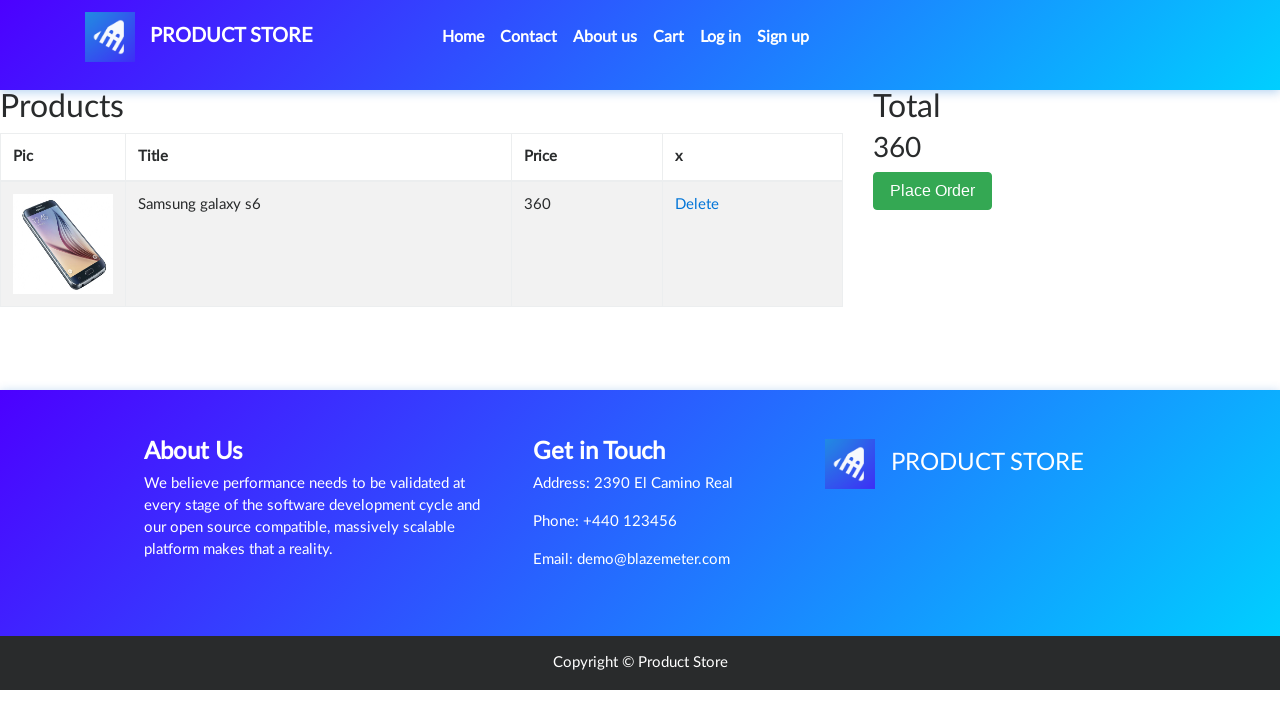

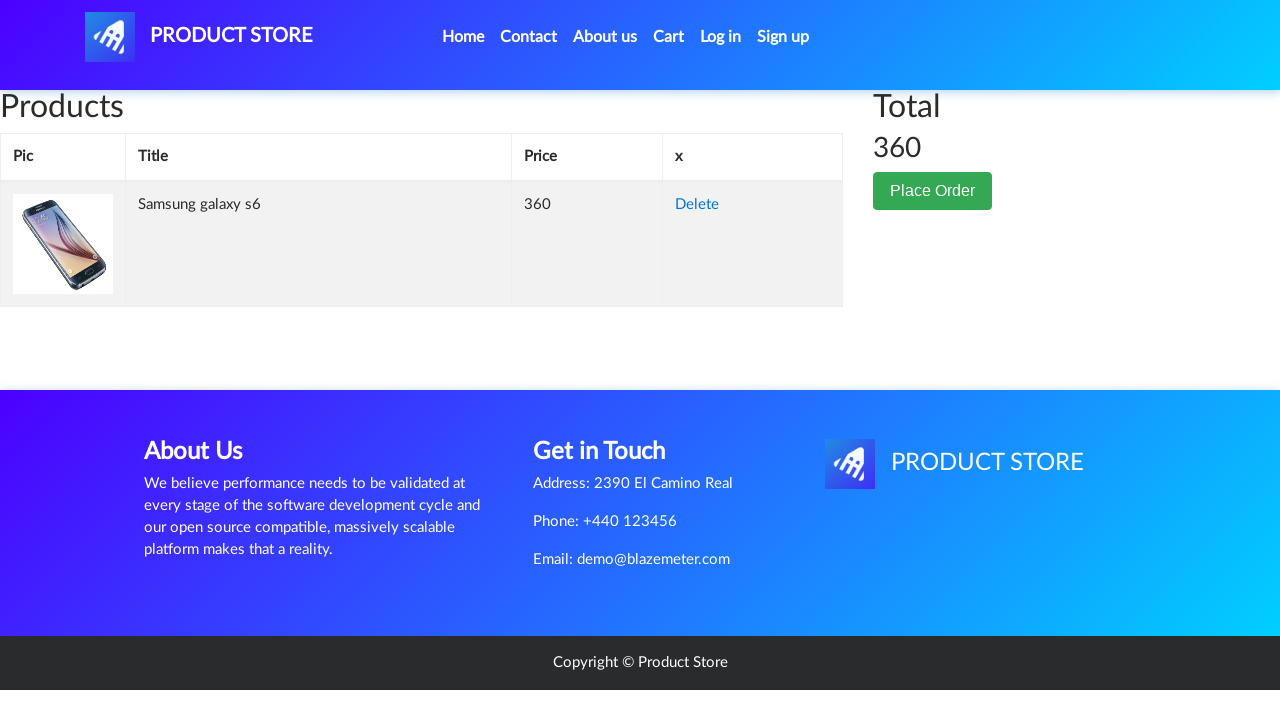